Tests dynamic controls by clicking the Enable button and waiting for an input field to become enabled before typing text into it

Starting URL: https://the-internet.herokuapp.com/dynamic_controls

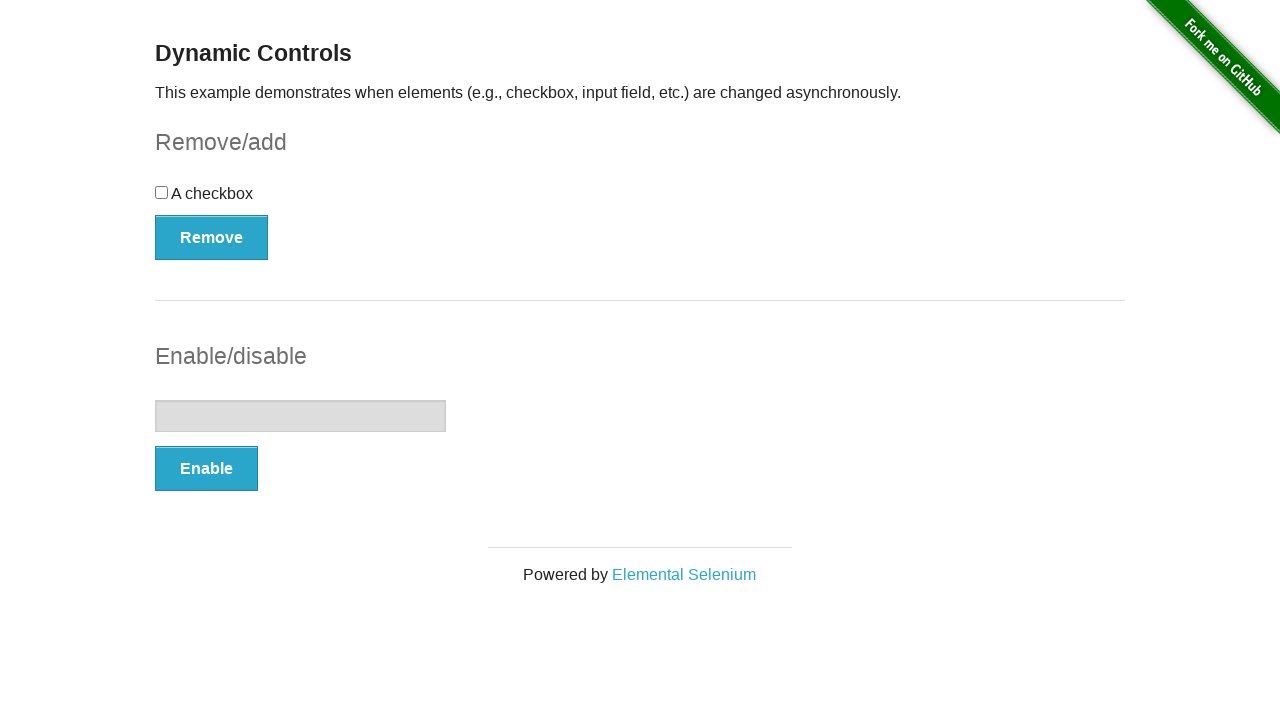

Clicked the Enable button to start enabling the input field at (206, 469) on xpath=//form[@id='input-example']/button
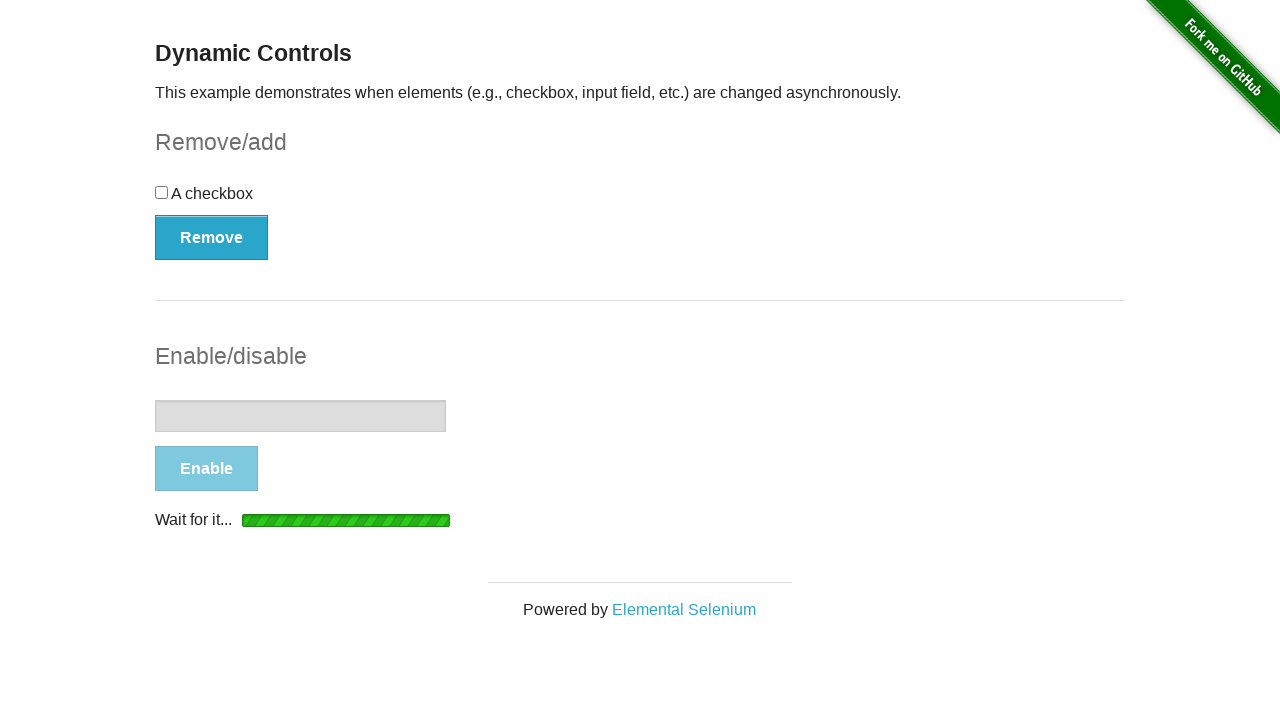

Waited for the input field to become enabled
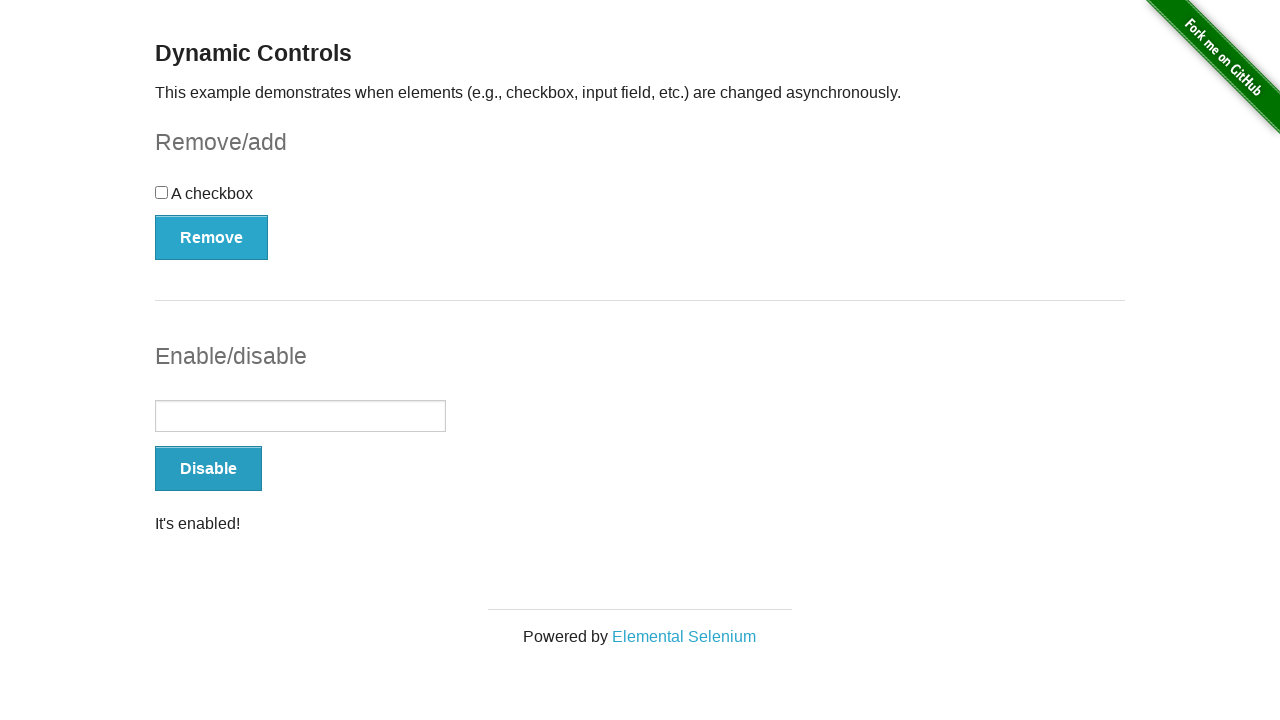

Typed 'Fluent wait success!' into the now-enabled input field on //form[@id='input-example']/input
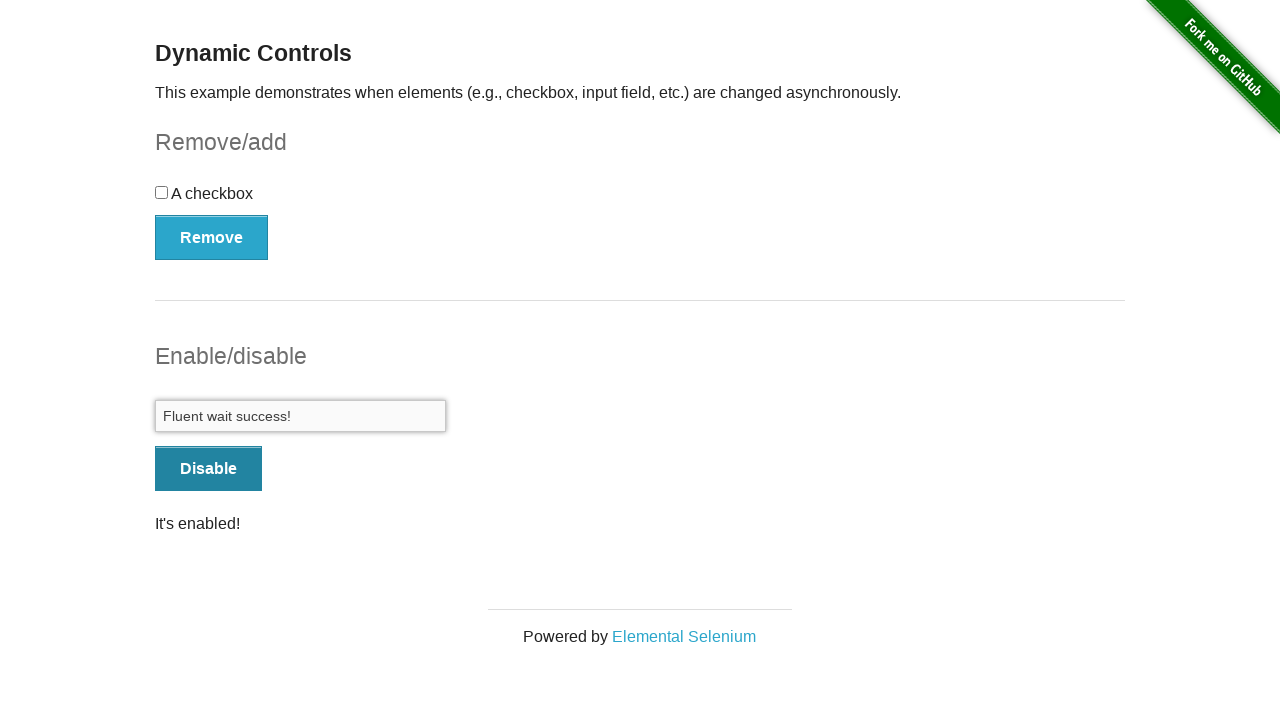

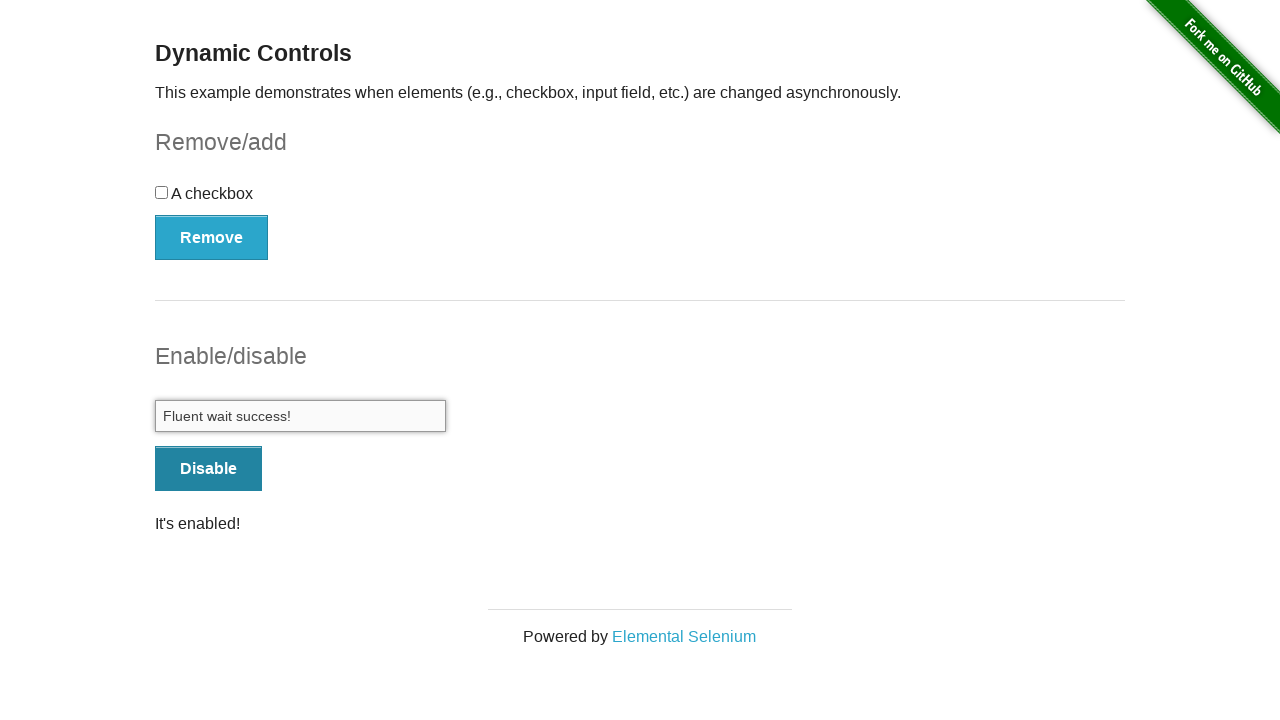